Tests the ability to open a new browser window using Playwright, navigates to a different page in the new window, and verifies that two windows are open.

Starting URL: https://the-internet.herokuapp.com

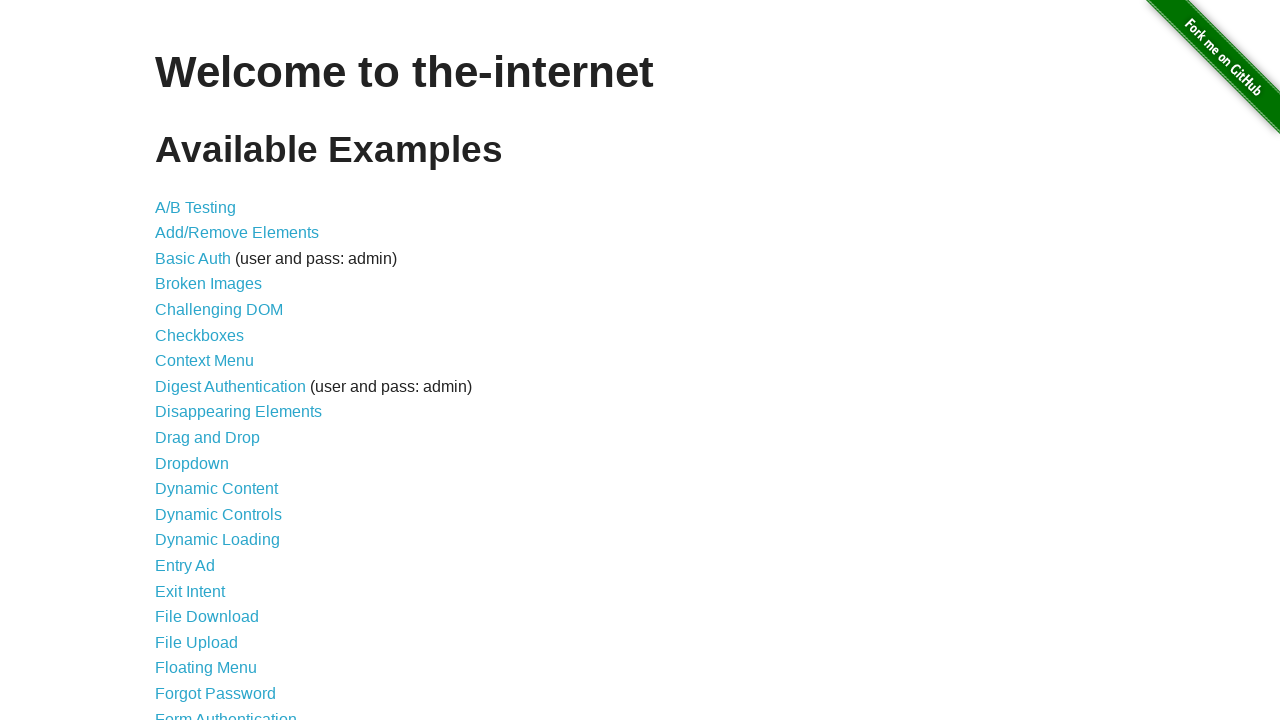

Opened a new browser window
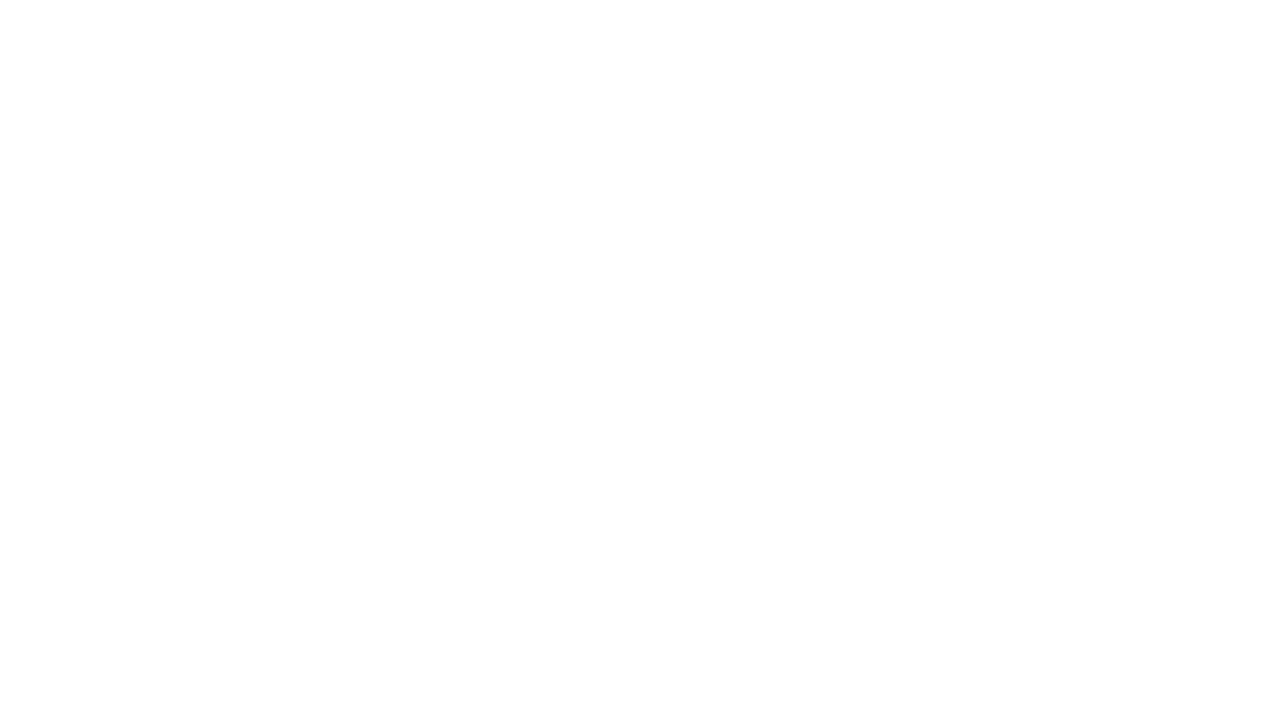

Navigated to the typos page in the new window
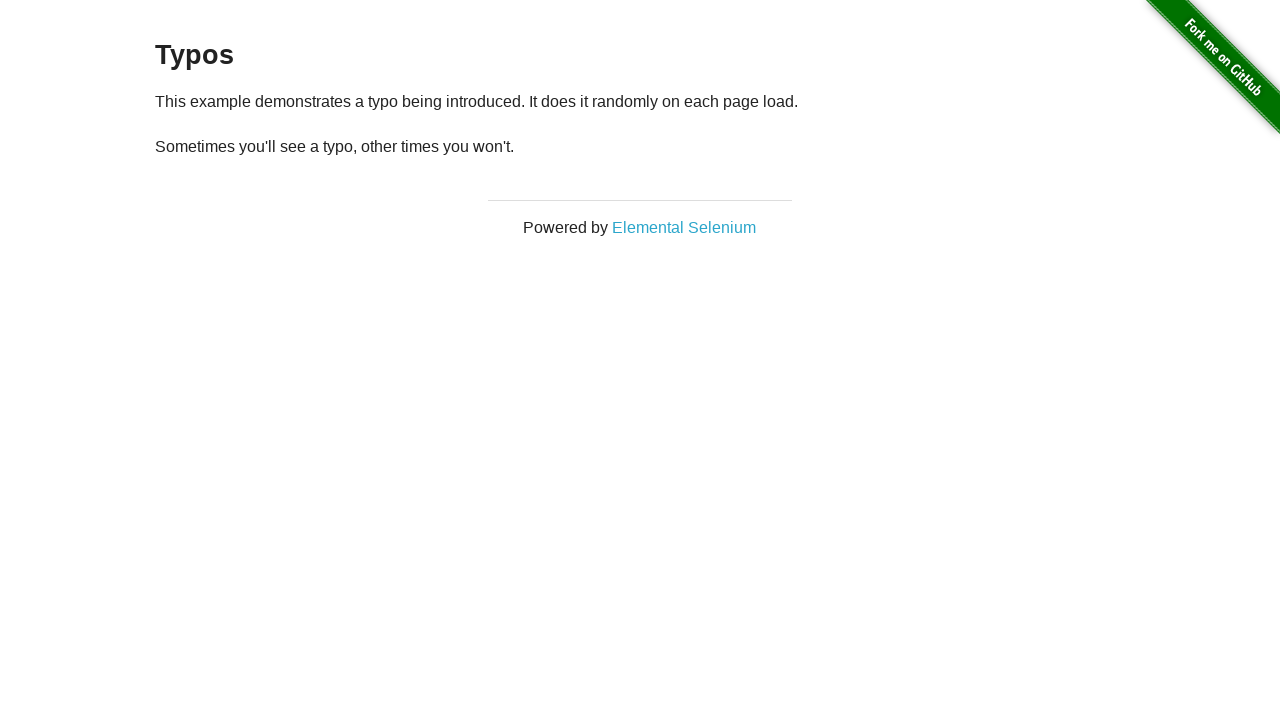

Verified that 2 browser windows are open
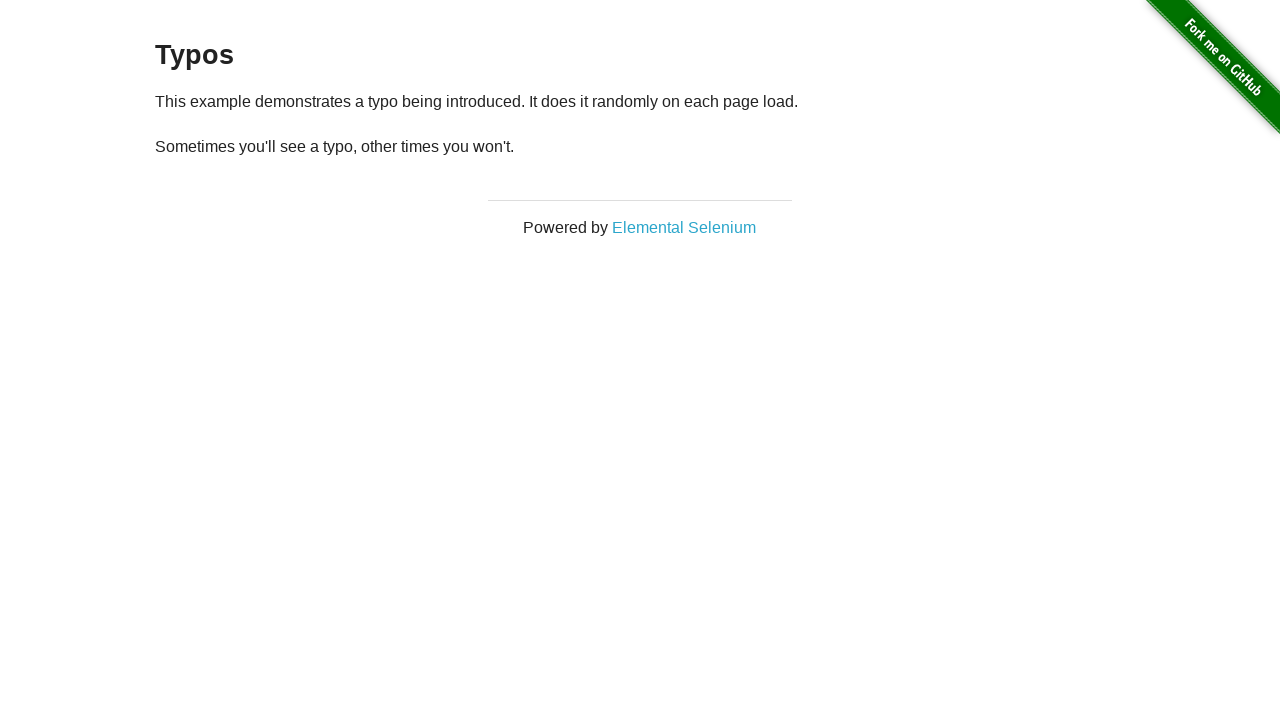

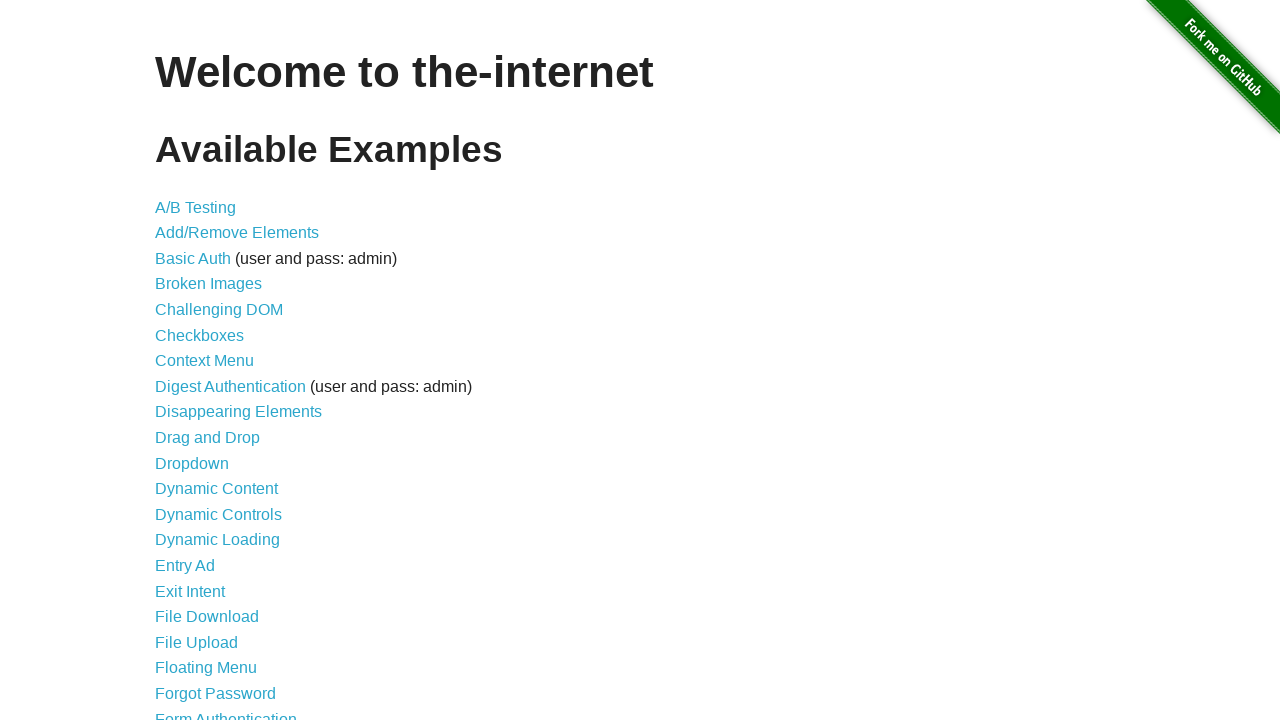